Tests text box form handling by filling in full name, email, current address, and permanent address fields, then submitting the form.

Starting URL: https://demoqa.com/text-box

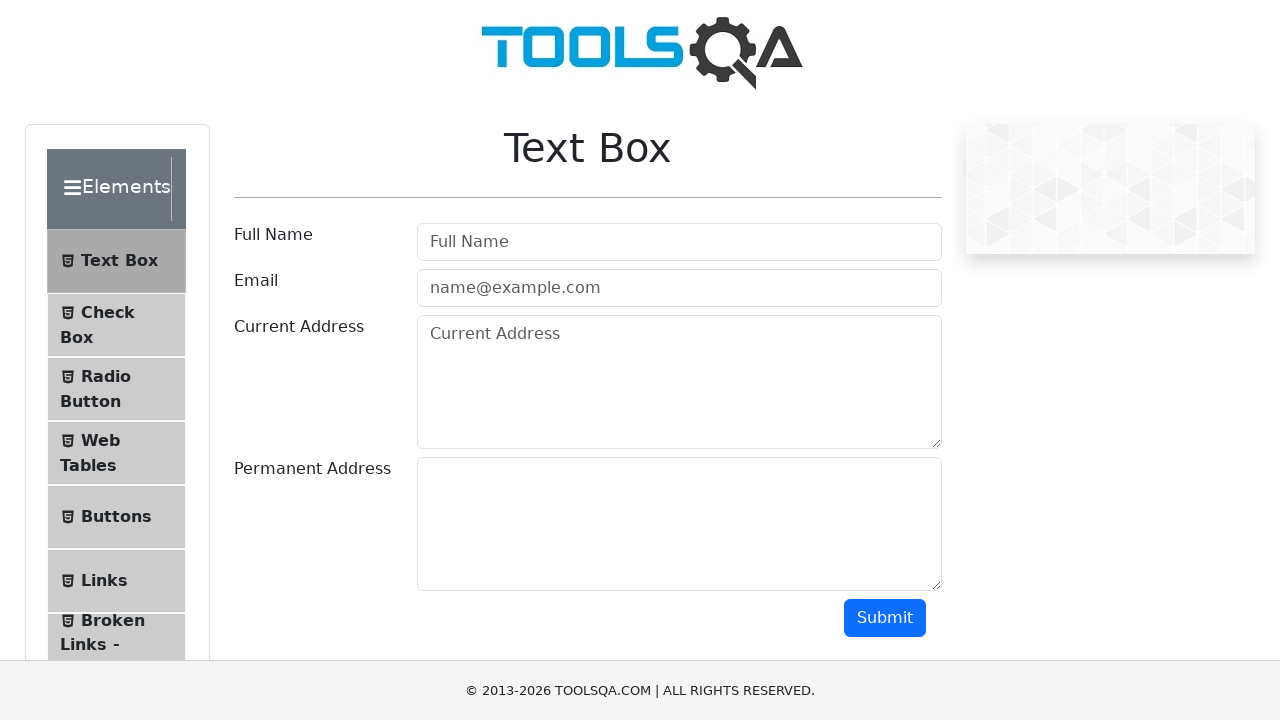

Navigated to text box form page
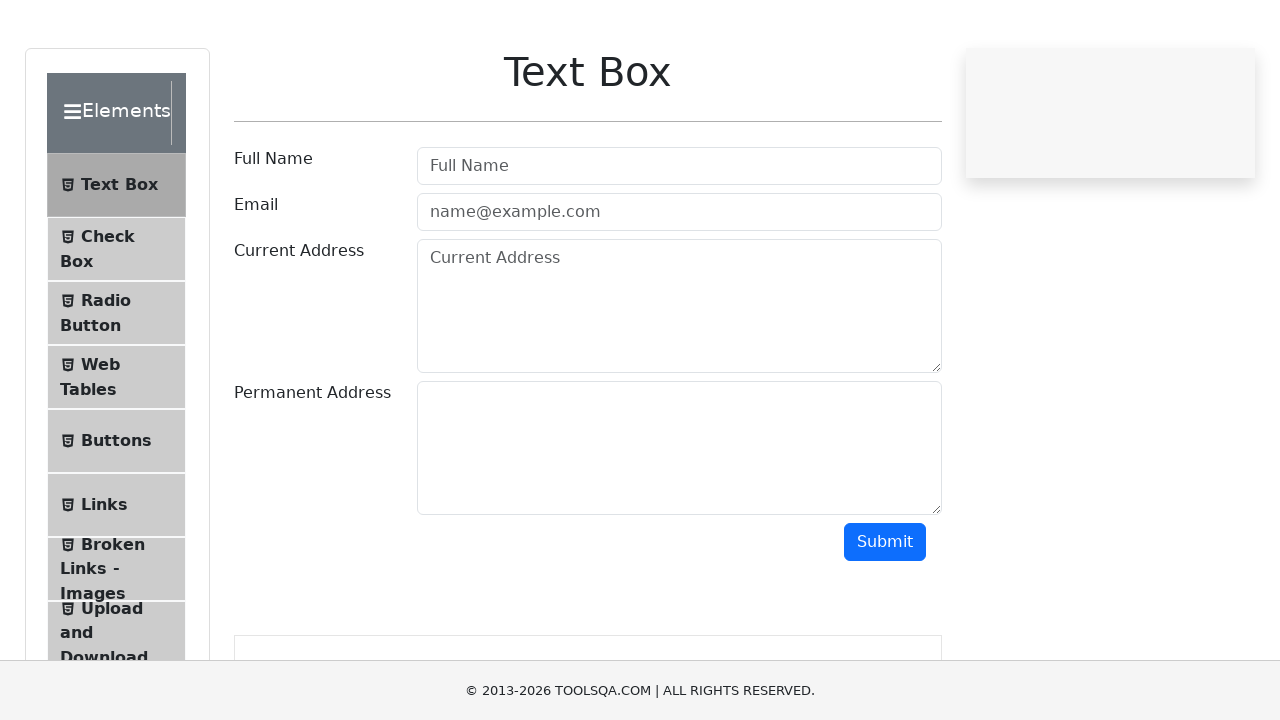

Filled full name field with 'Ravi Sharma' on internal:attr=[placeholder="Full Name"i]
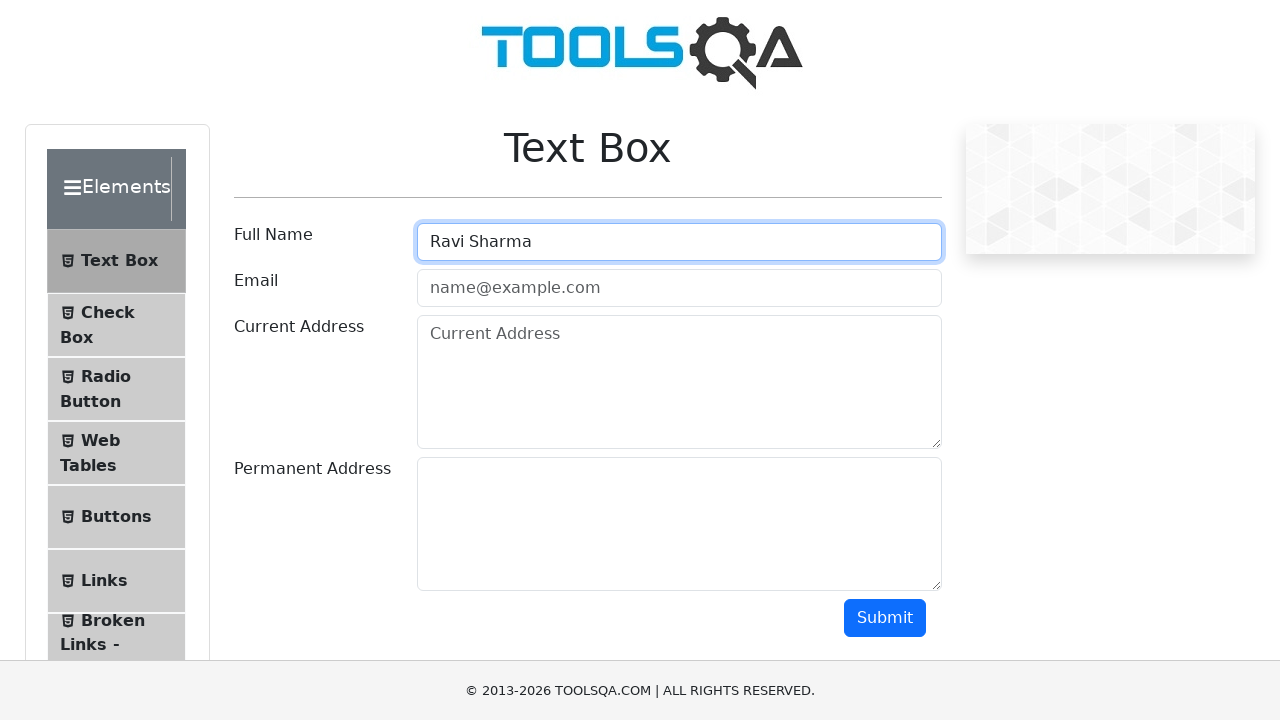

Filled email field with 'ravisharma@gmail.com' on internal:attr=[placeholder="name@example.com"i]
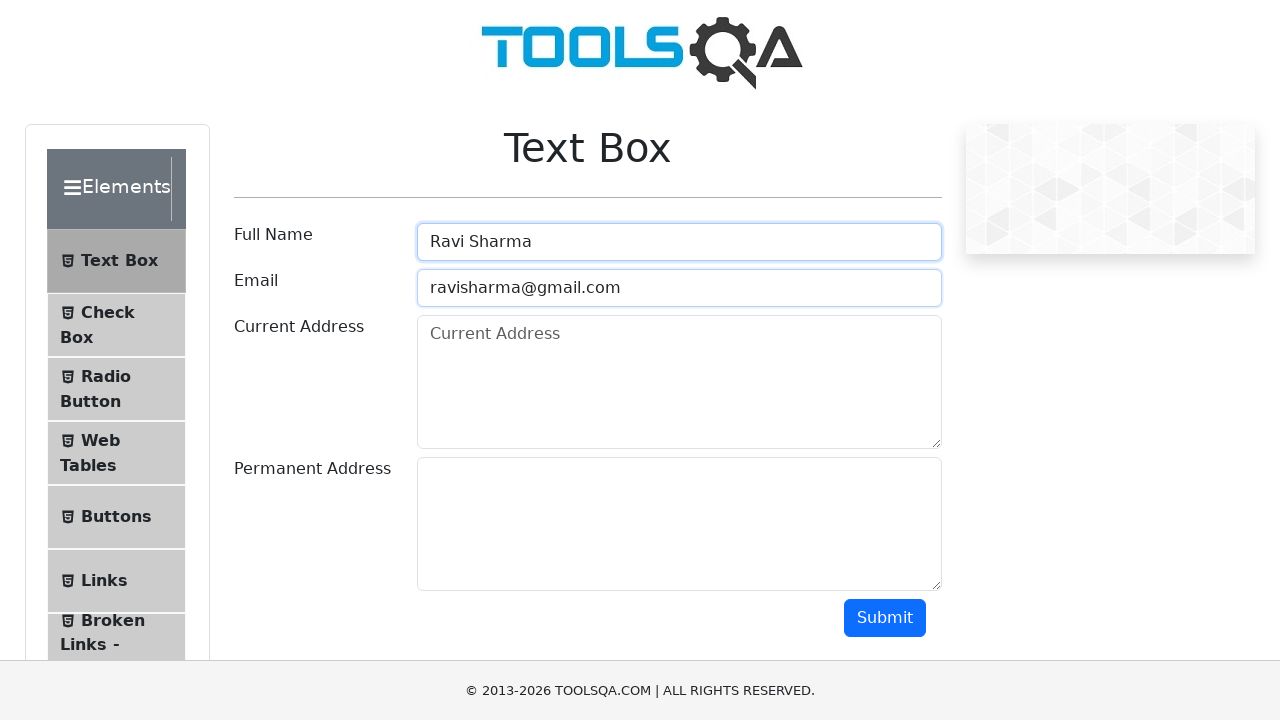

Filled current address field with complete address on internal:attr=[placeholder="Current Address"i]
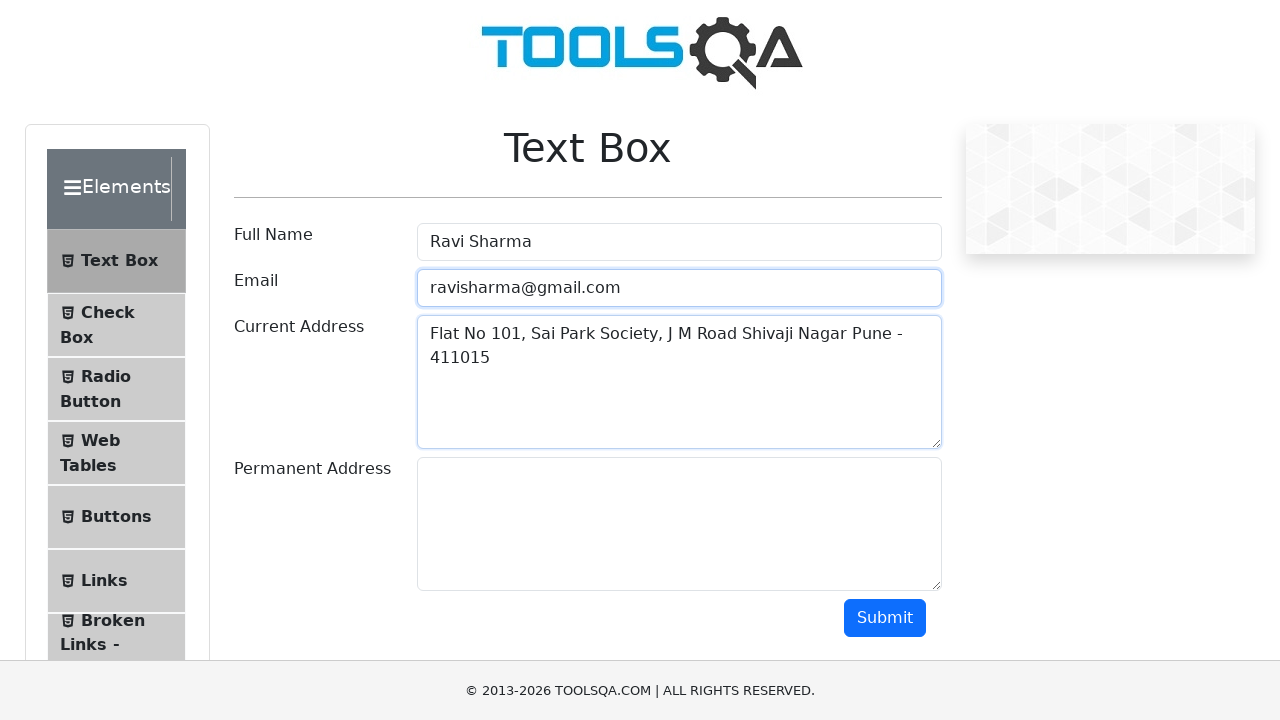

Filled permanent address field with complete address on textarea#permanentAddress
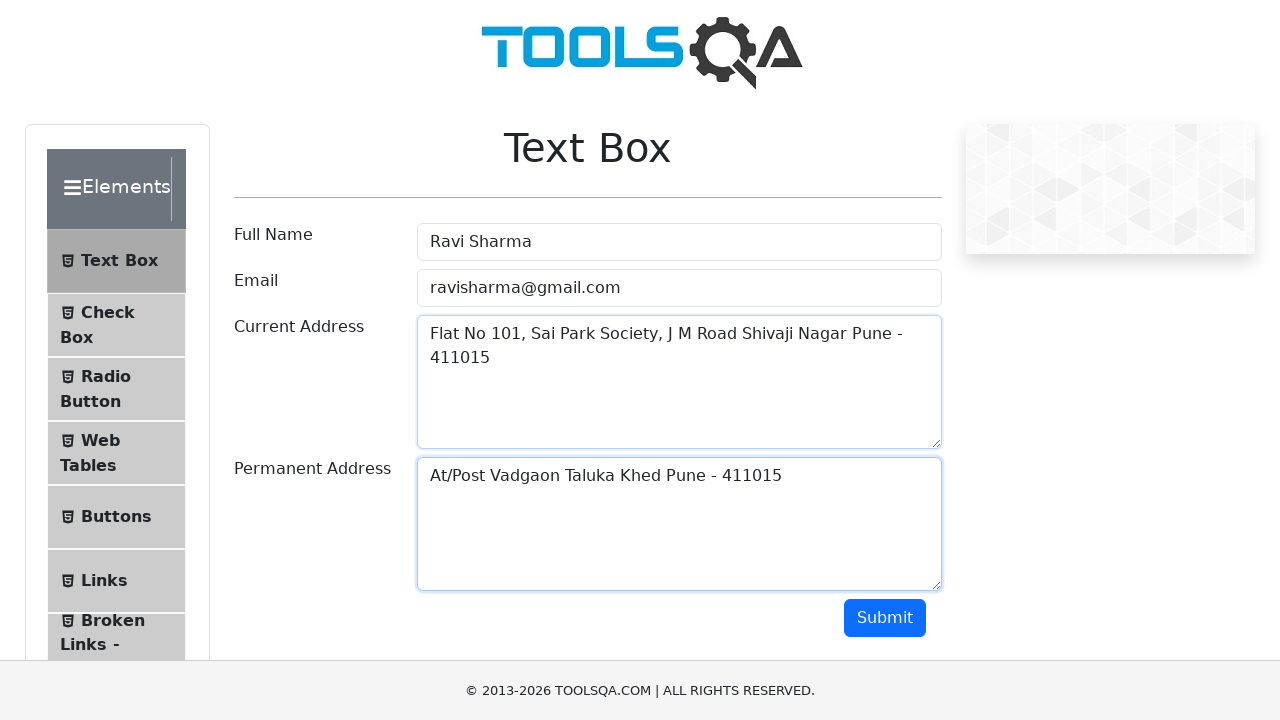

Clicked Submit button to submit the form at (885, 618) on internal:role=button[name="Submit"i]
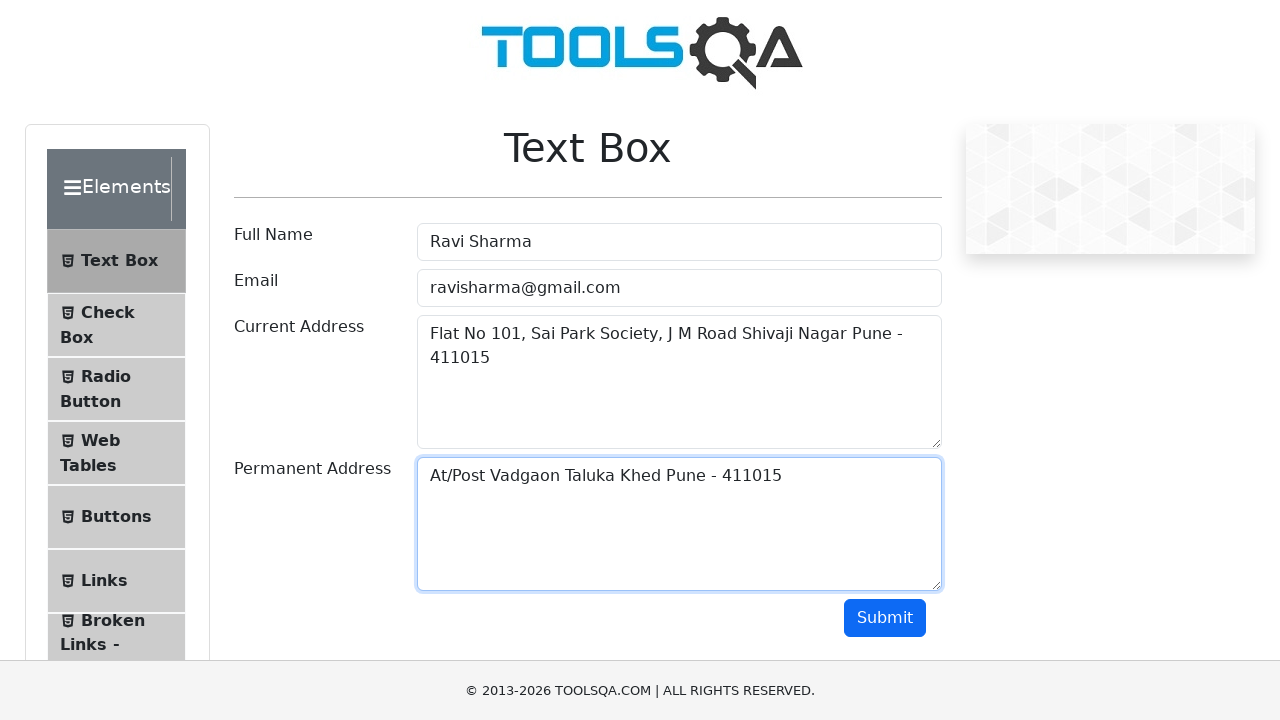

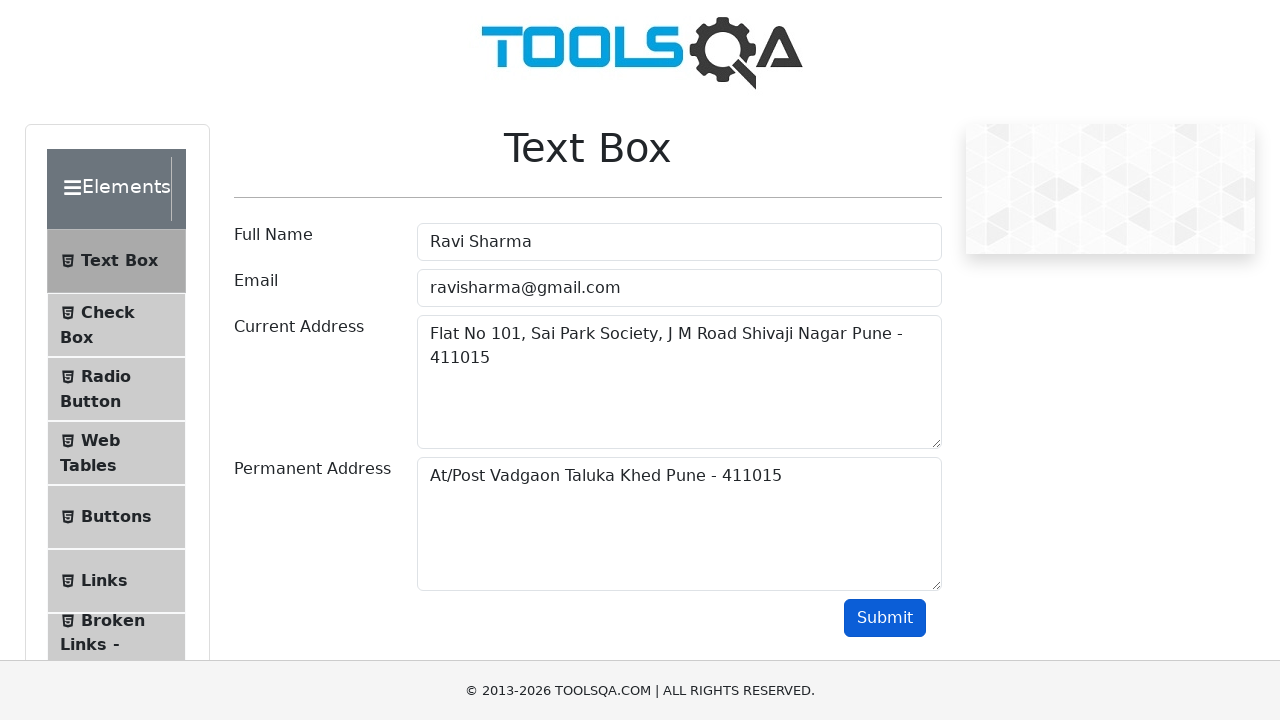